Tests filtering to display all items by navigating through Active and Completed filters, then clicking All.

Starting URL: https://demo.playwright.dev/todomvc

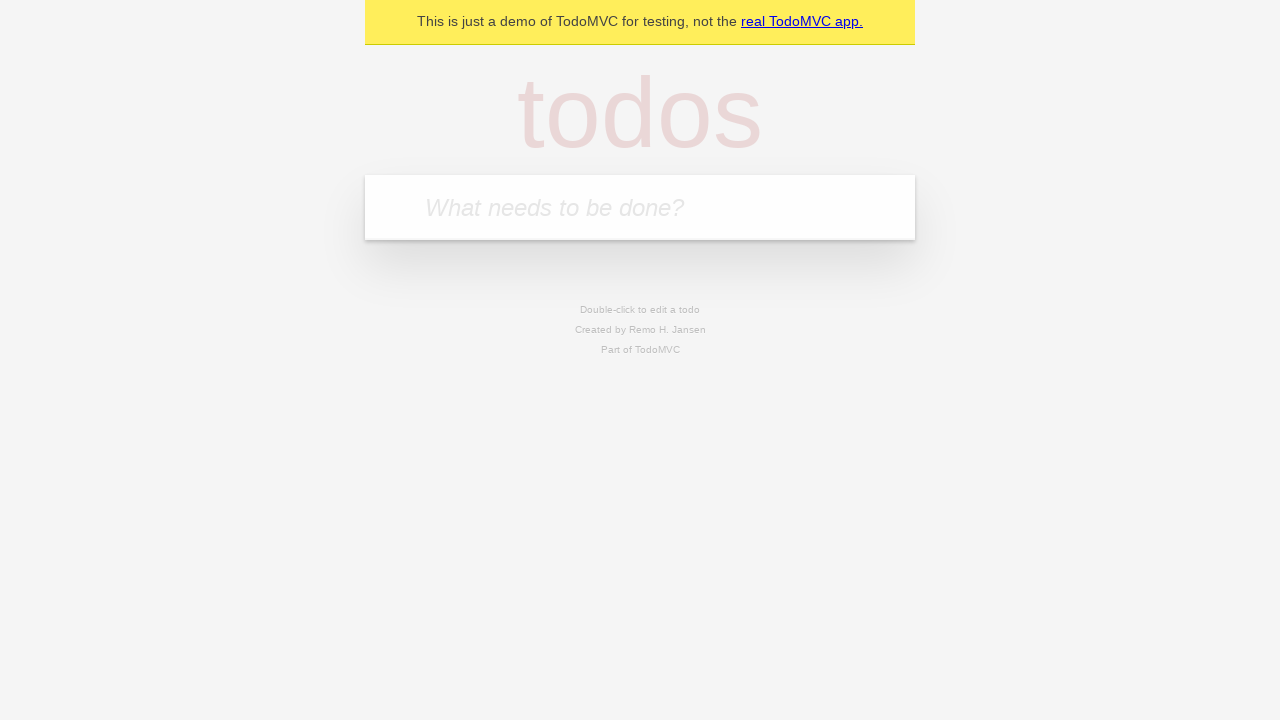

Filled todo input with 'buy some cheese' on internal:attr=[placeholder="What needs to be done?"i]
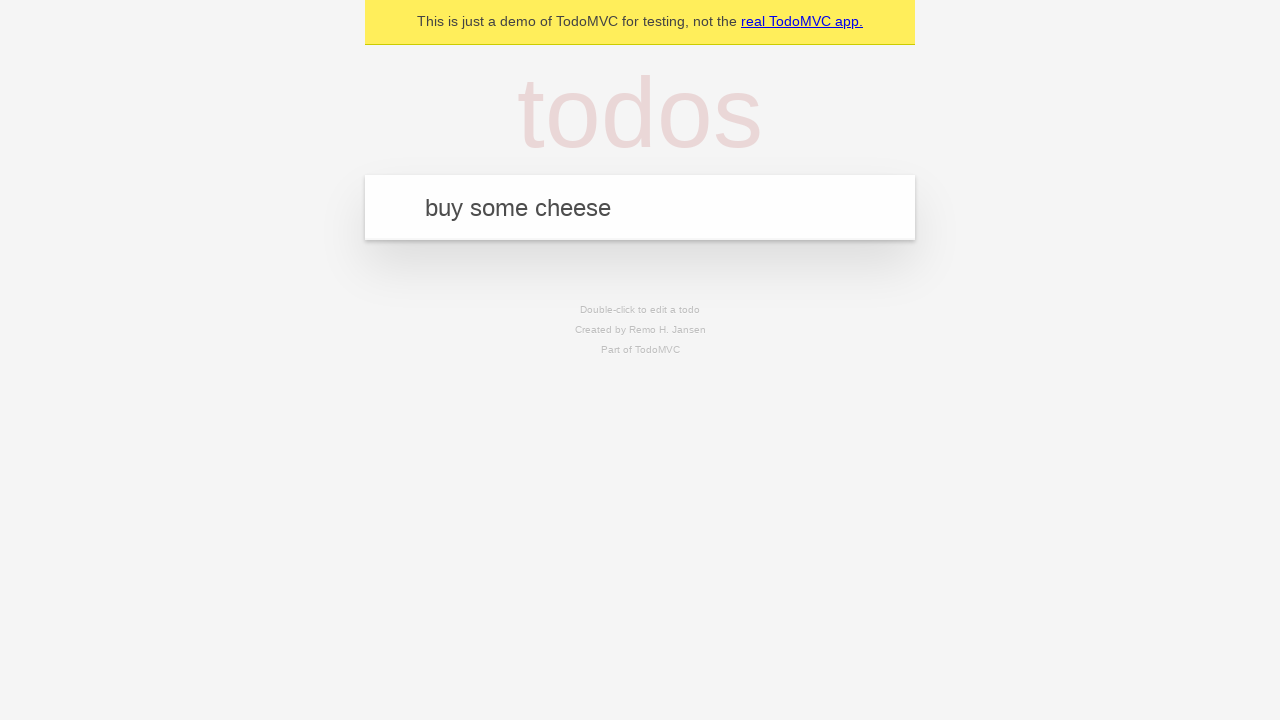

Pressed Enter to add first todo on internal:attr=[placeholder="What needs to be done?"i]
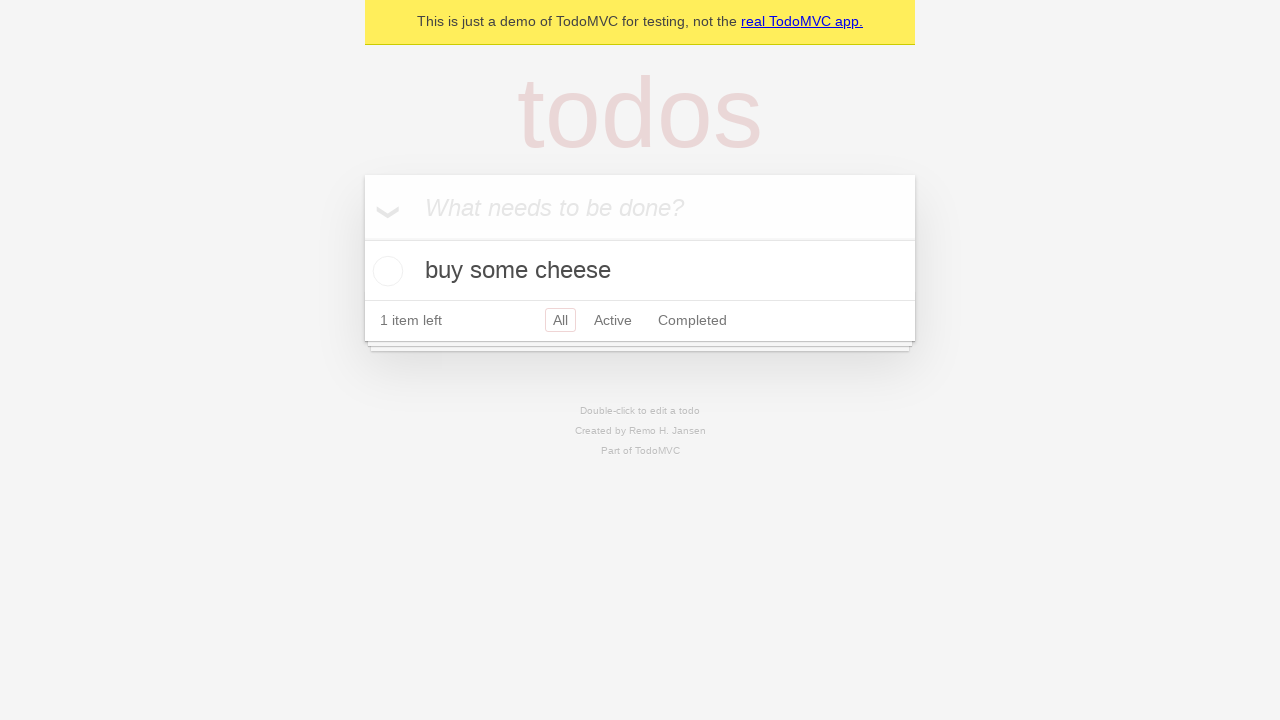

Filled todo input with 'feed the cat' on internal:attr=[placeholder="What needs to be done?"i]
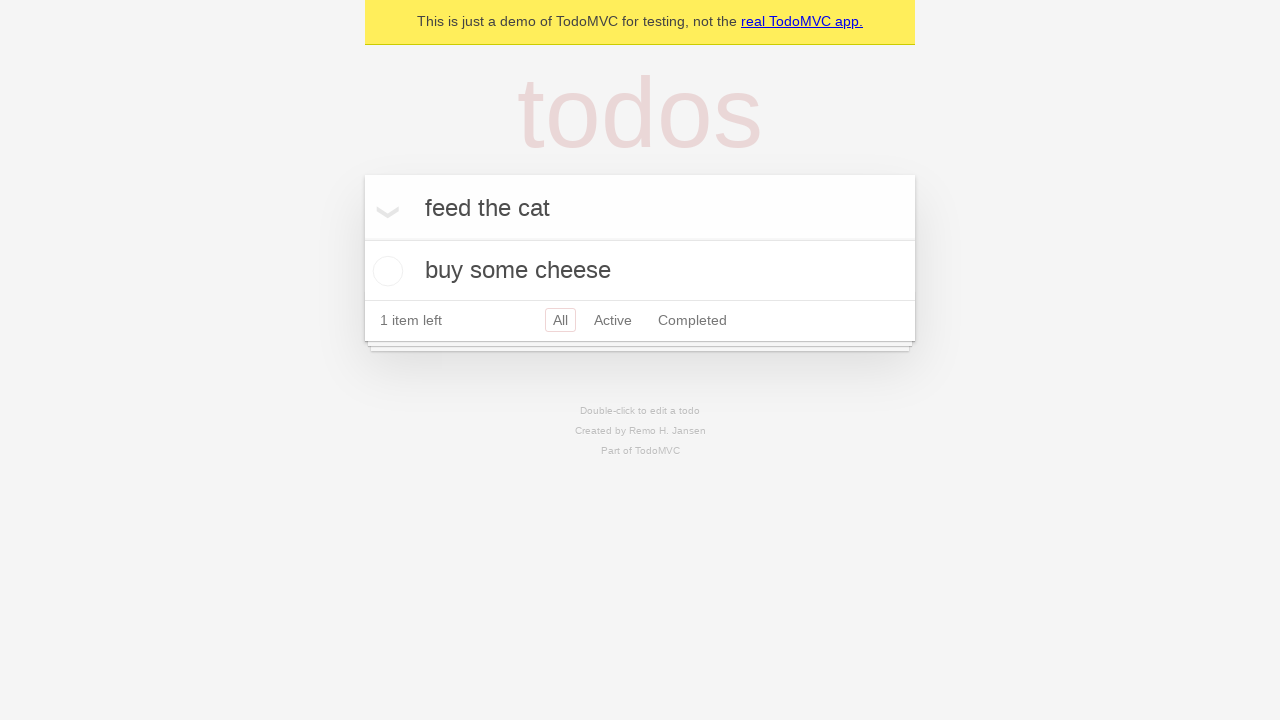

Pressed Enter to add second todo on internal:attr=[placeholder="What needs to be done?"i]
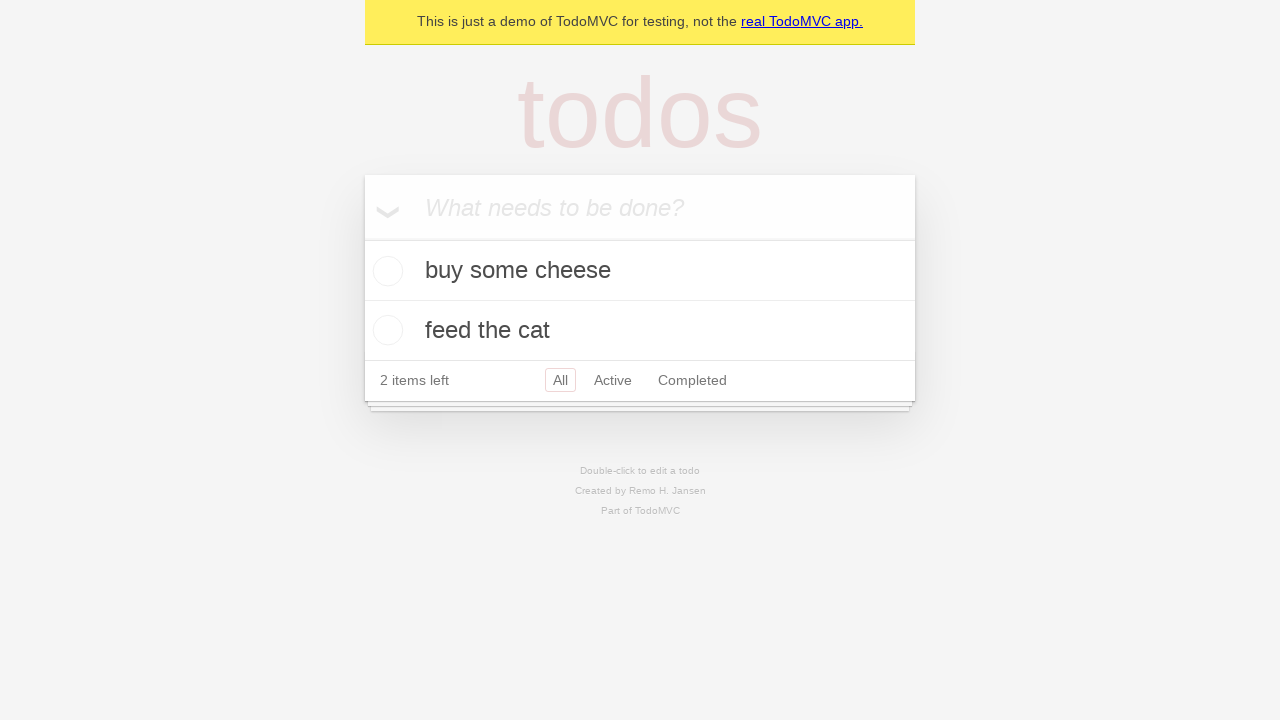

Filled todo input with 'book a doctors appointment' on internal:attr=[placeholder="What needs to be done?"i]
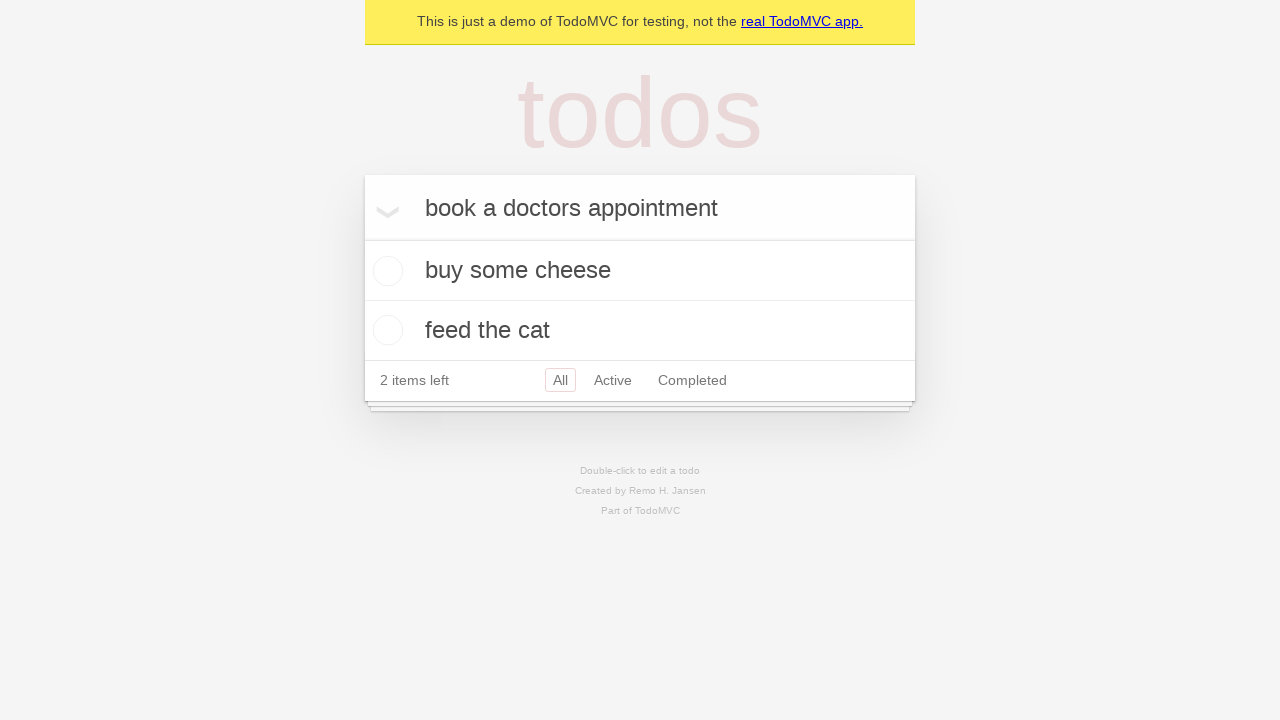

Pressed Enter to add third todo on internal:attr=[placeholder="What needs to be done?"i]
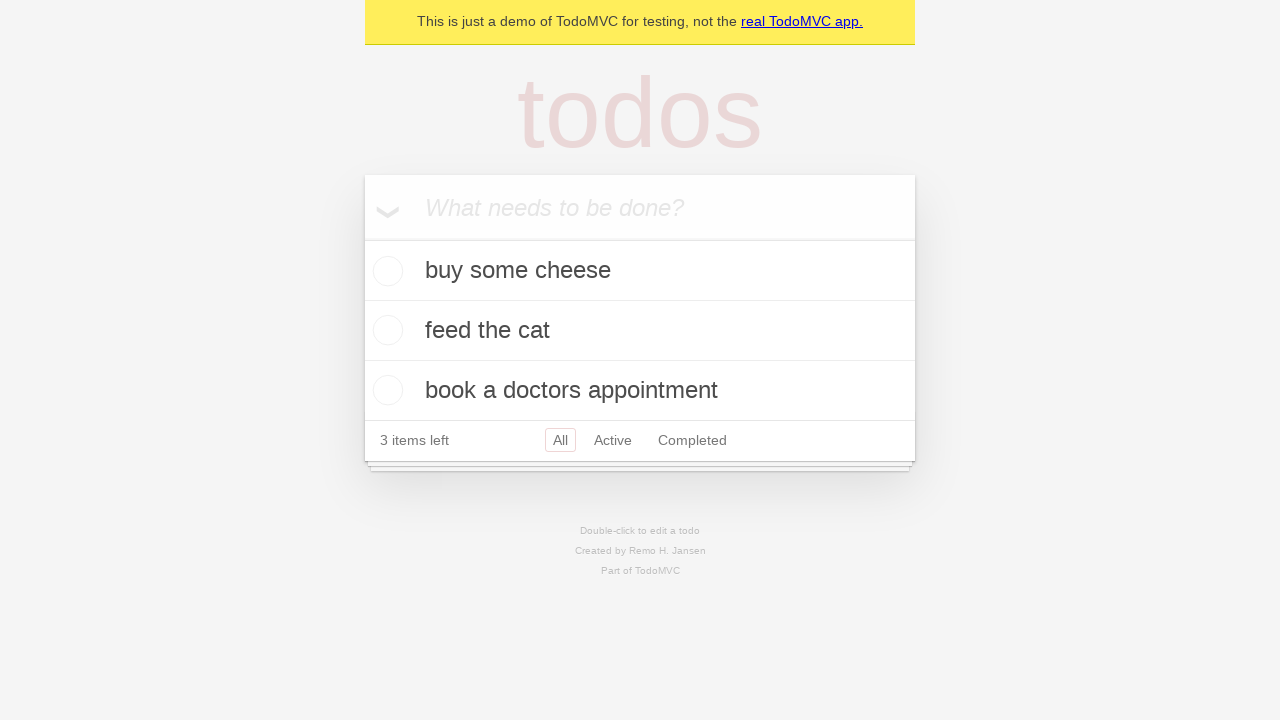

Checked the second todo item at (385, 330) on internal:testid=[data-testid="todo-item"s] >> nth=1 >> internal:role=checkbox
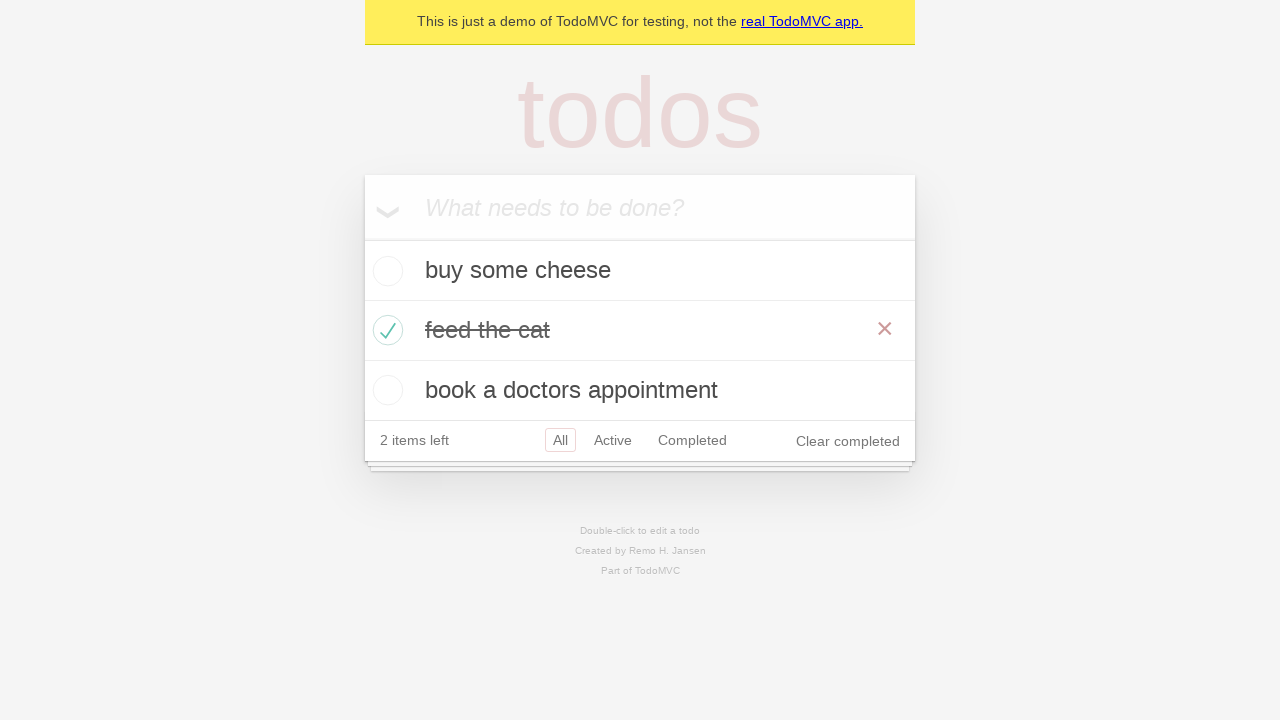

Clicked Active filter link at (613, 440) on internal:role=link[name="Active"i]
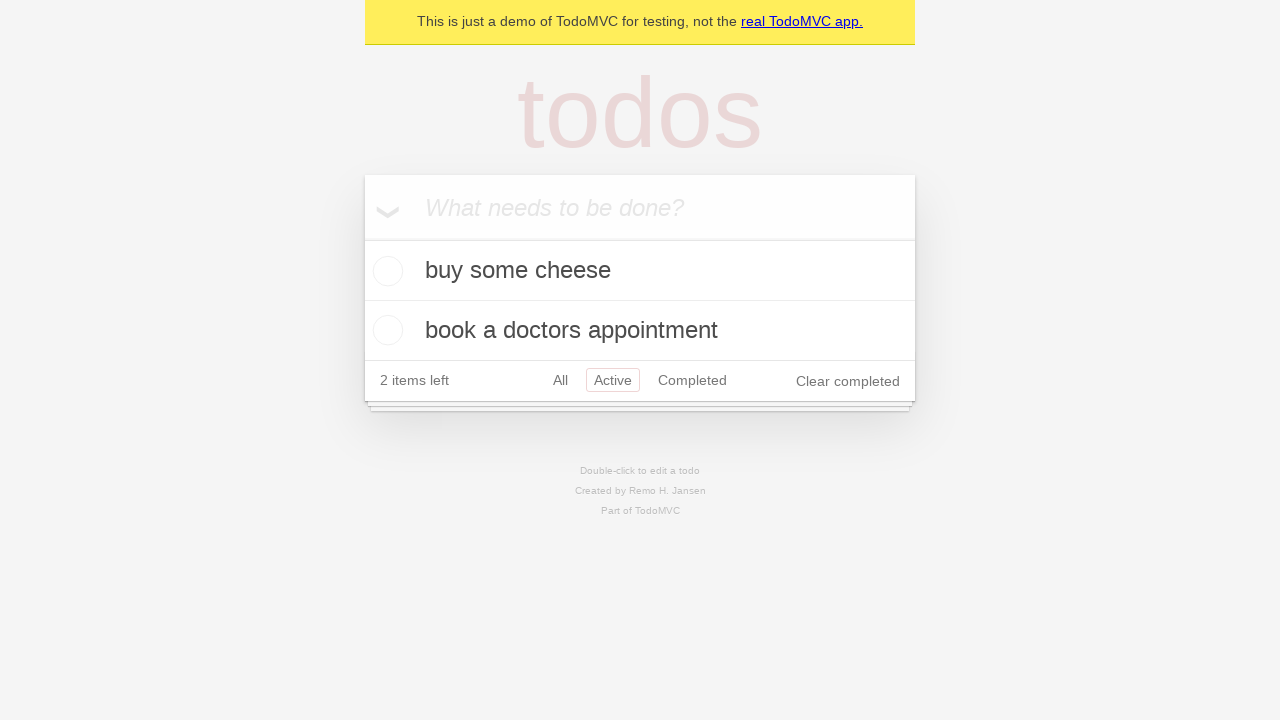

Clicked Completed filter link at (692, 380) on internal:role=link[name="Completed"i]
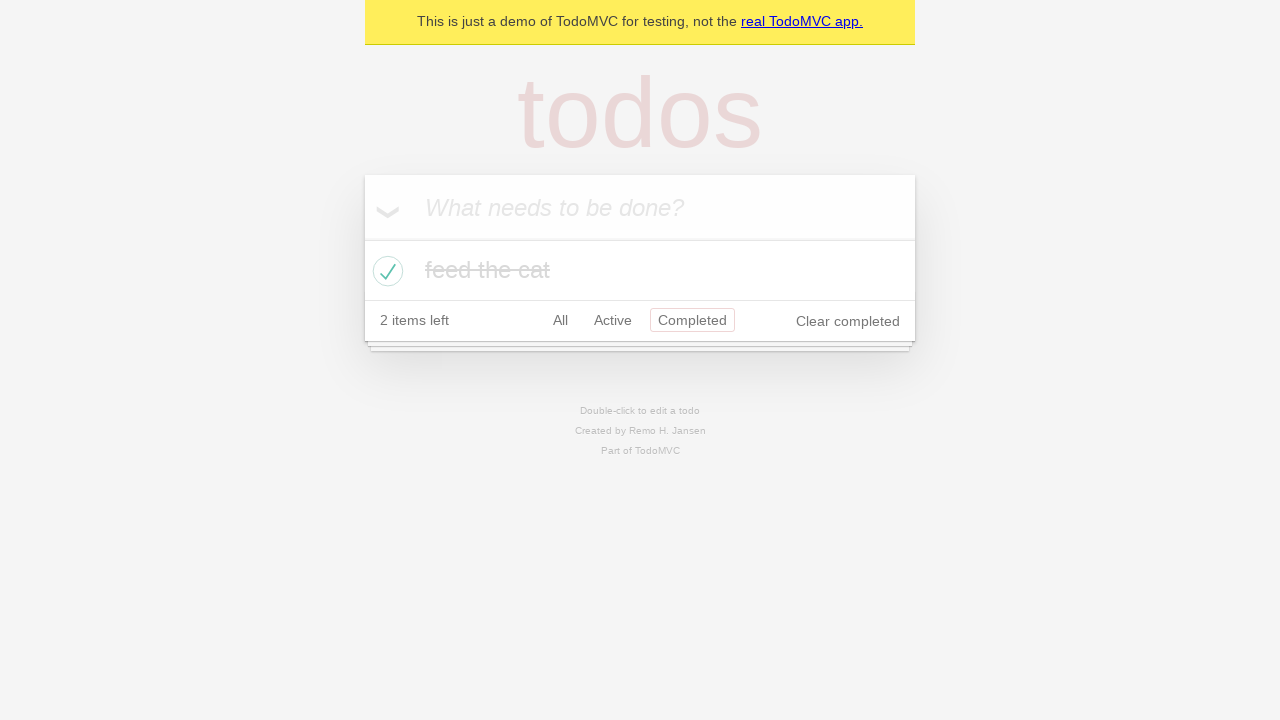

Clicked All filter link at (560, 320) on internal:role=link[name="All"i]
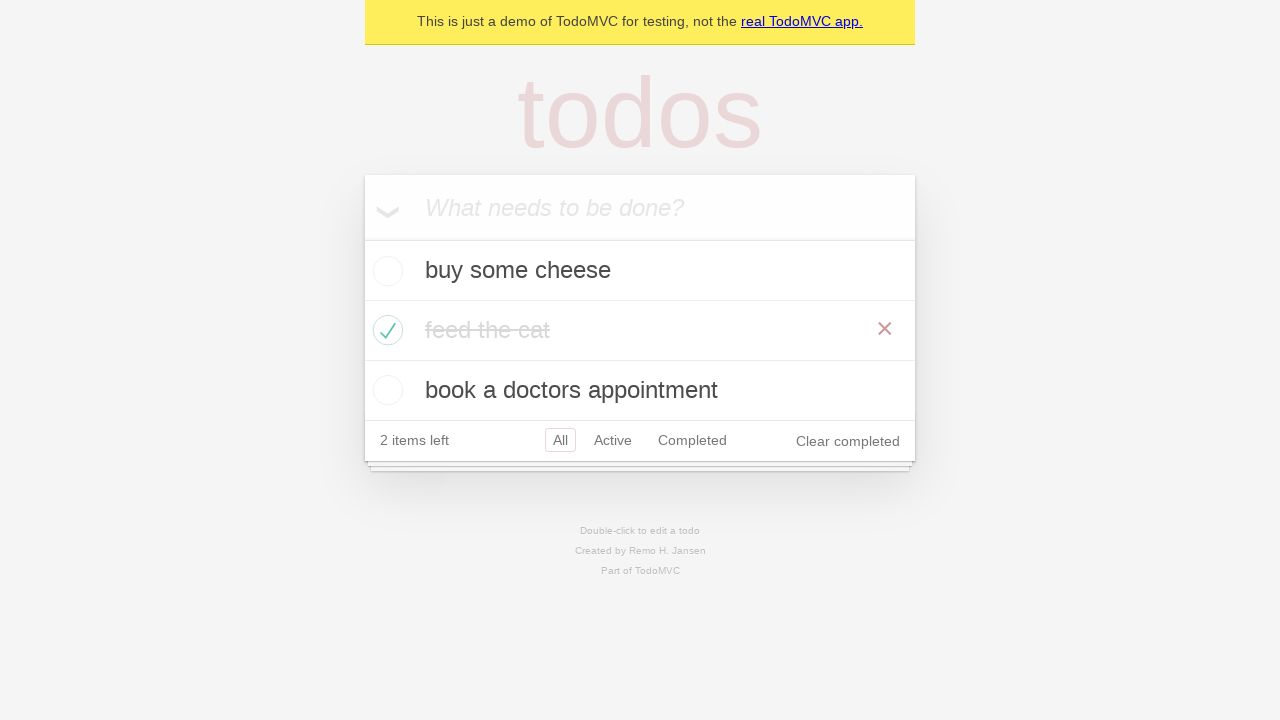

All todo items loaded and visible
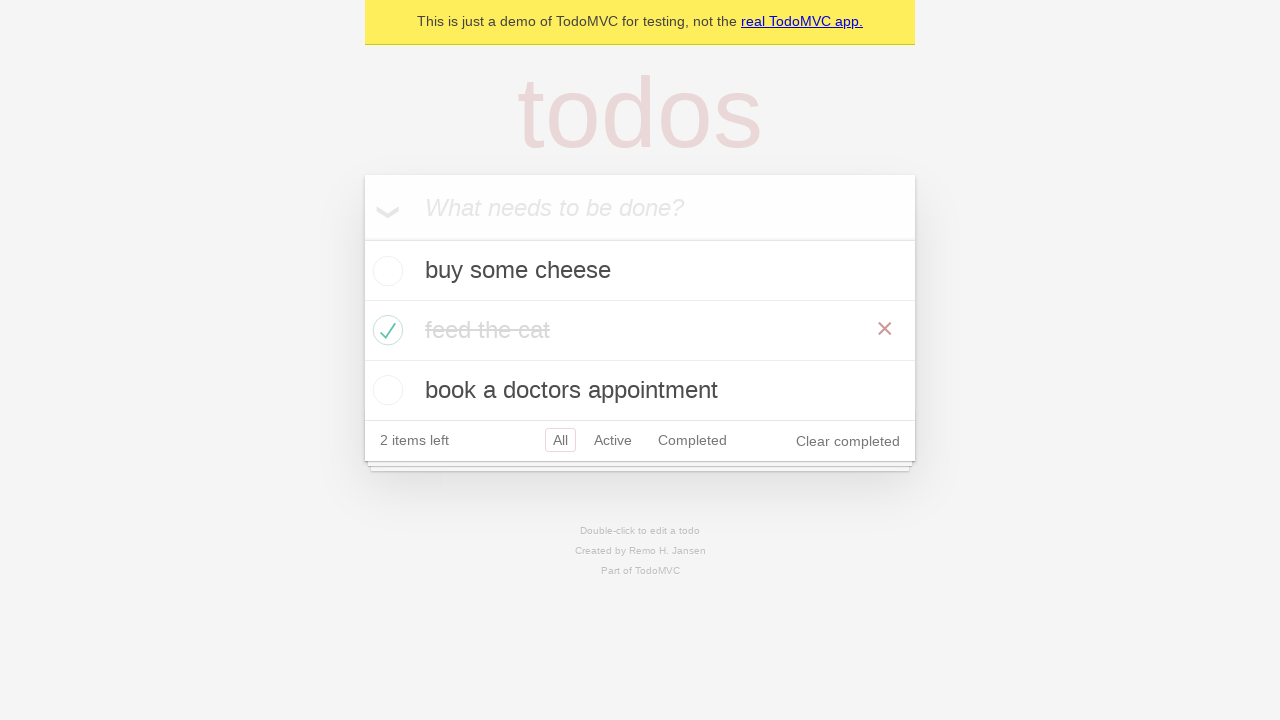

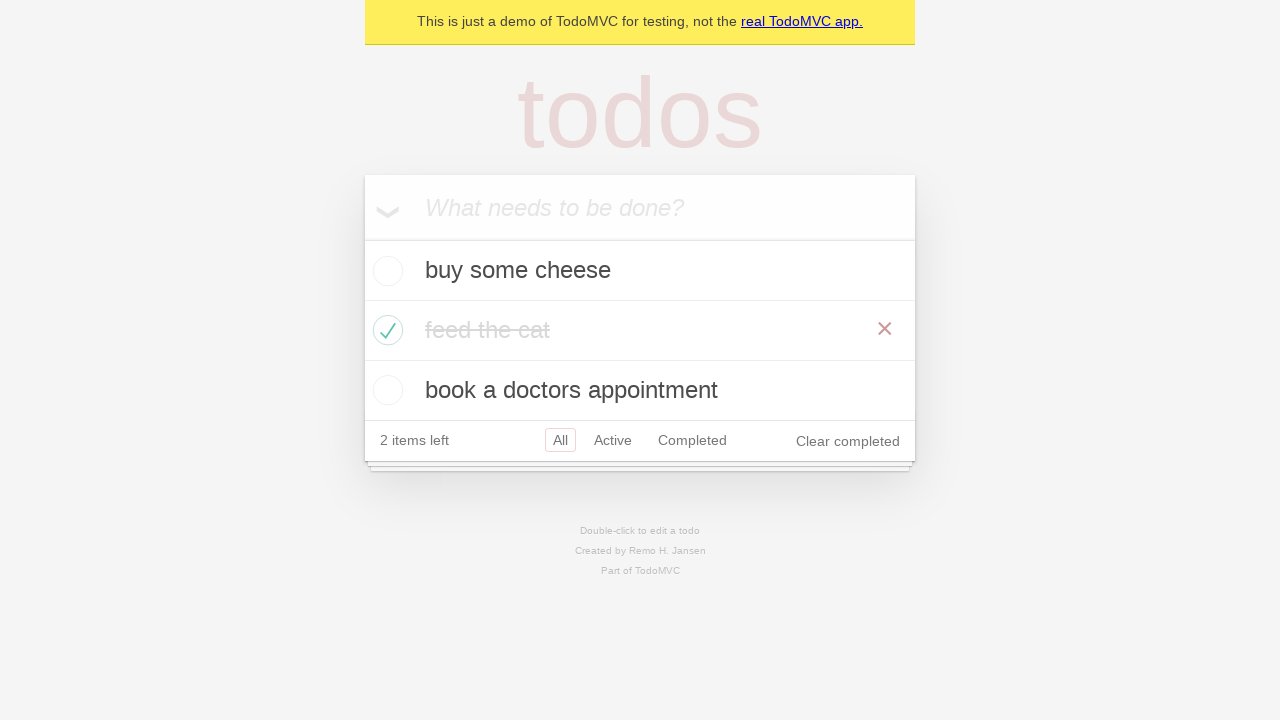